Tests right-click context menu functionality and handles alert dialog

Starting URL: https://swisnl.github.io/jQuery-contextMenu/demo.html

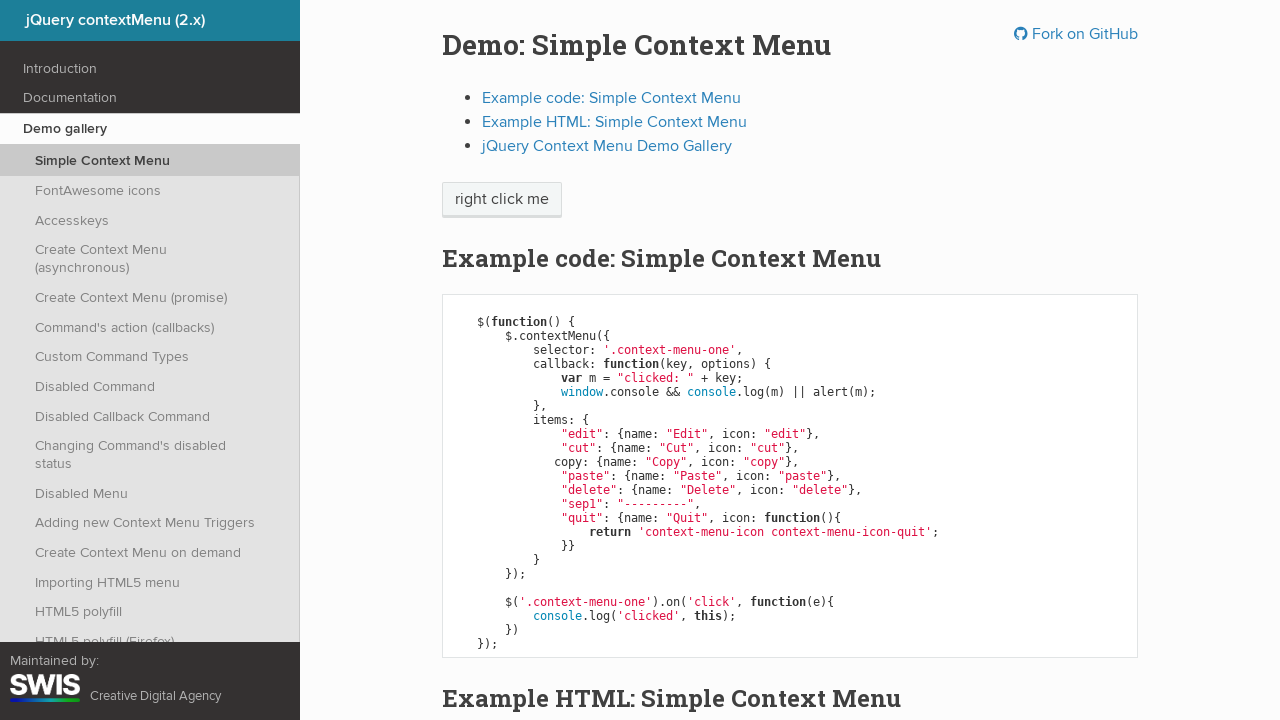

Right-clicked on context menu button to open context menu at (502, 200) on xpath=//span[@class='context-menu-one btn btn-neutral']
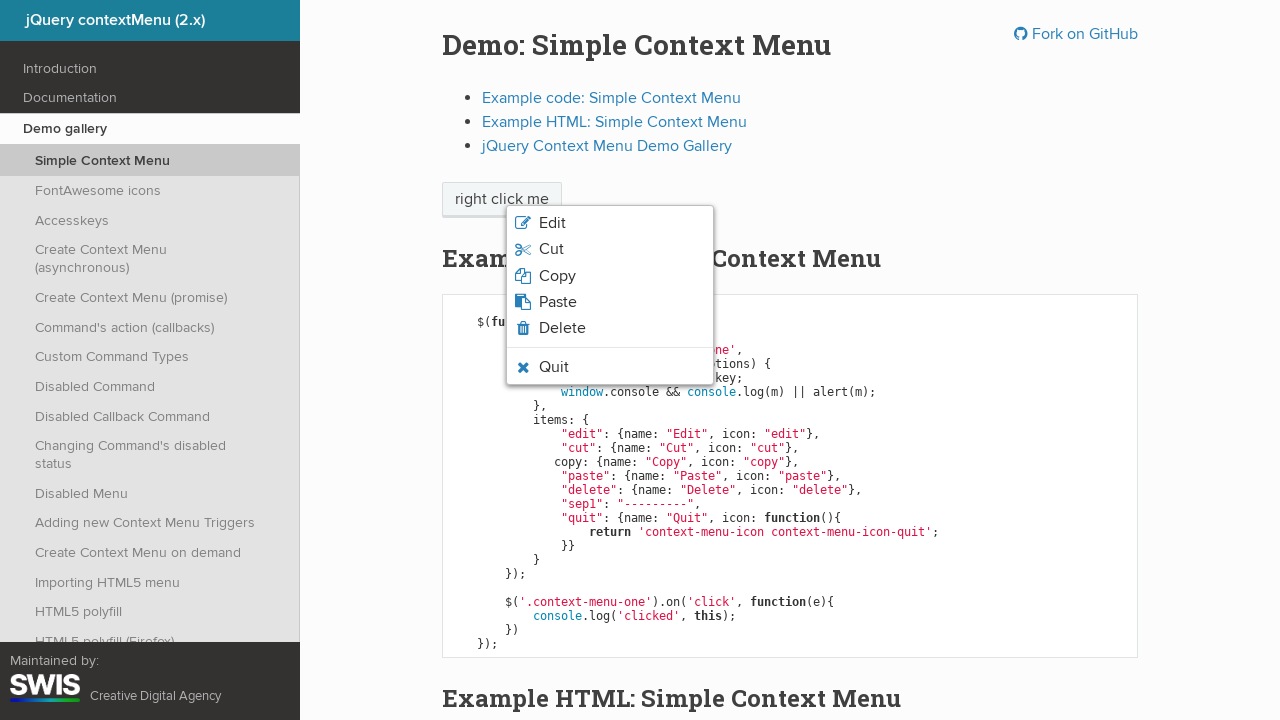

Waited 1 second for context menu to appear
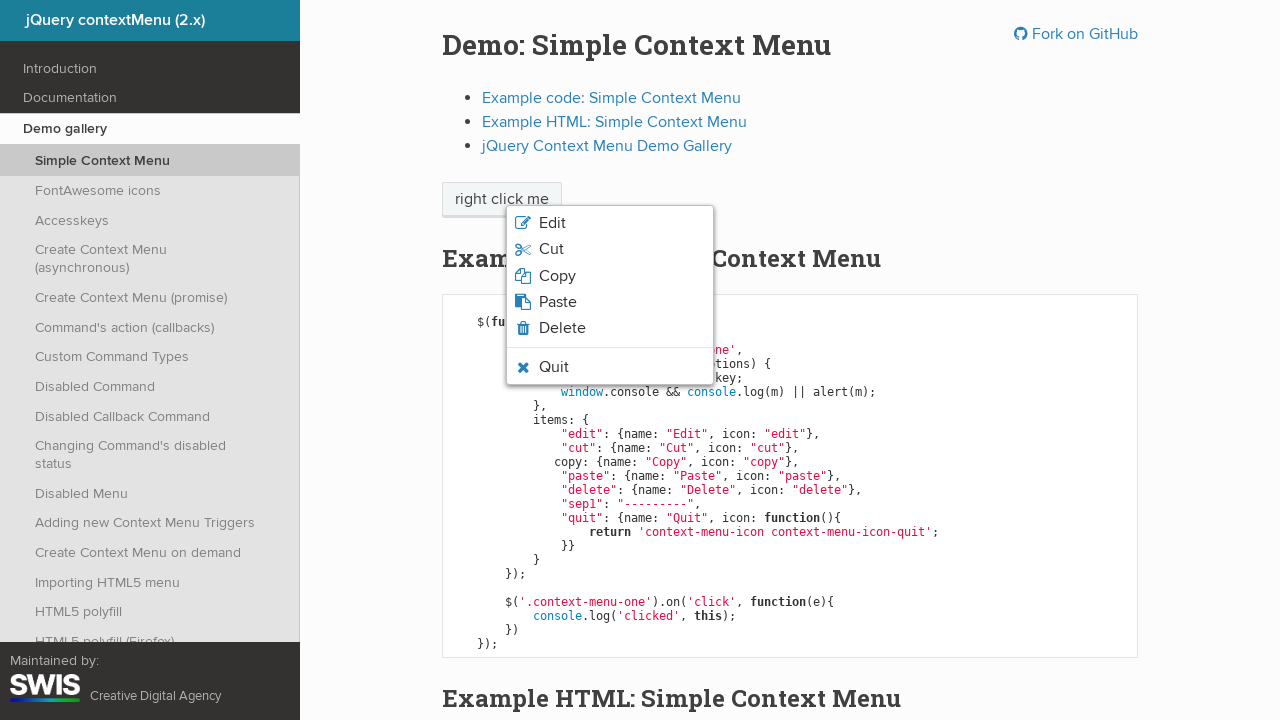

Clicked on Edit option in context menu at (610, 223) on xpath=//li[@class='context-menu-item context-menu-icon context-menu-icon-edit']
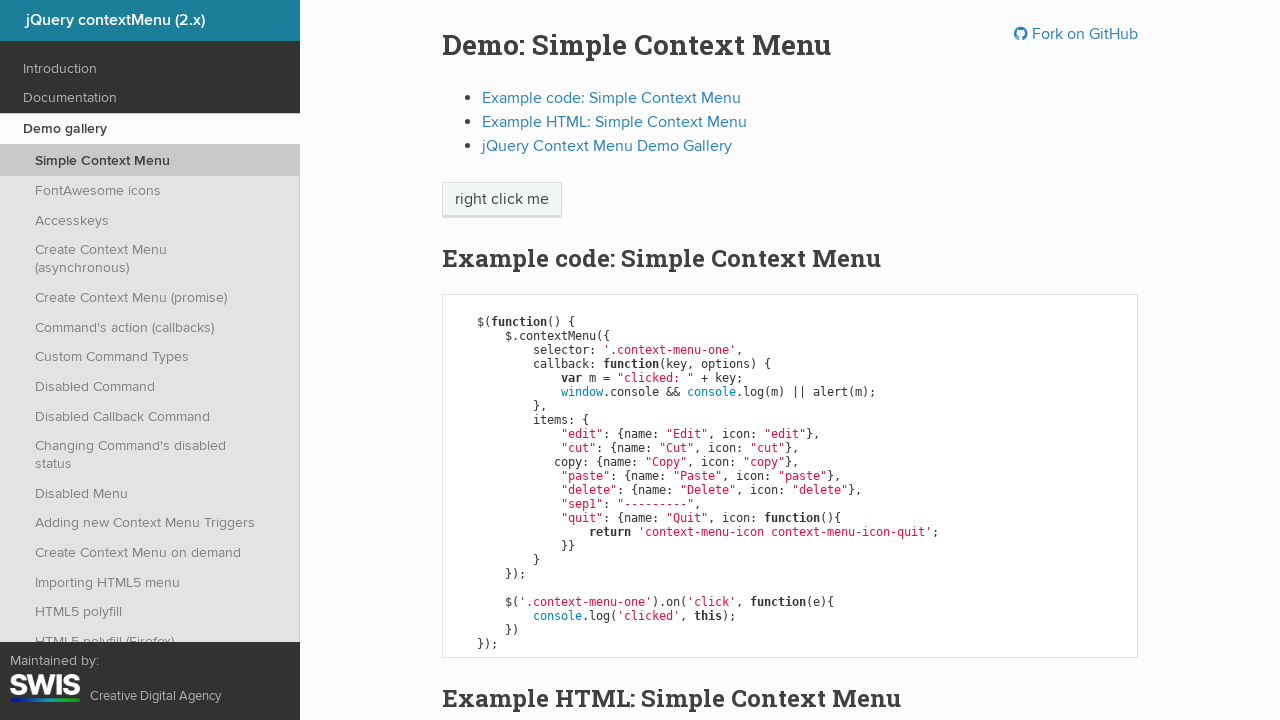

Set up dialog handler to accept alerts
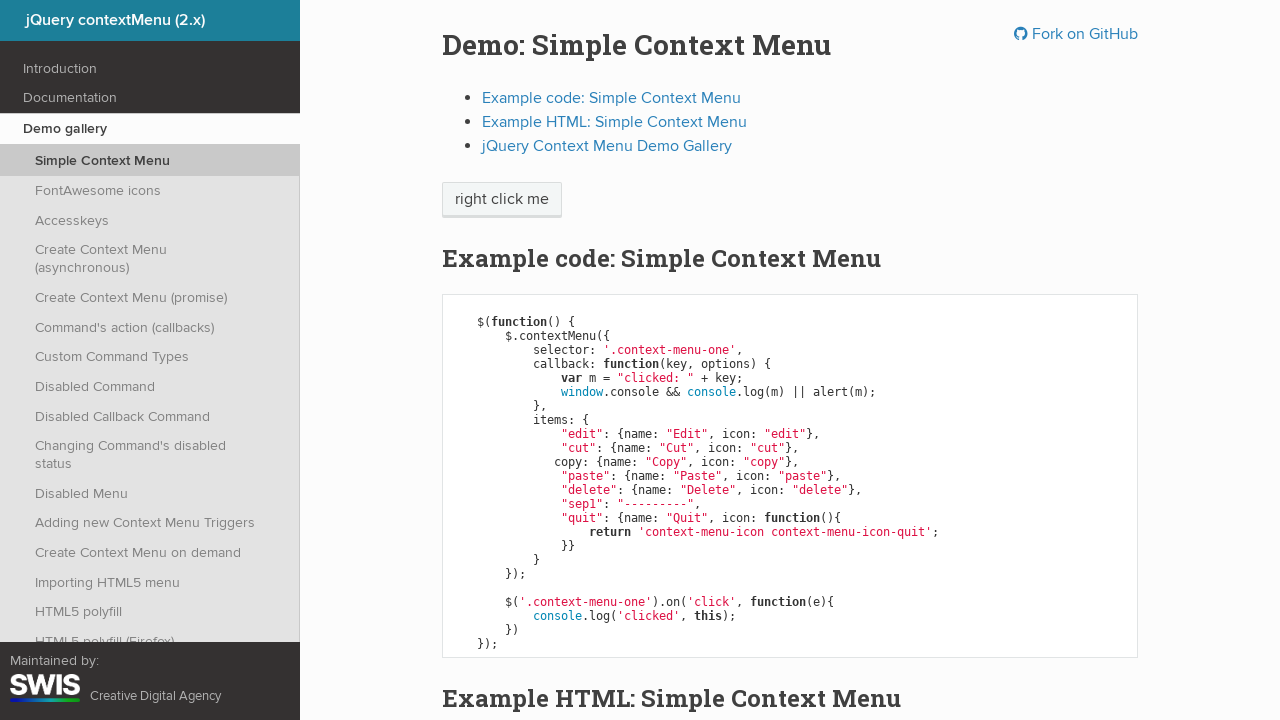

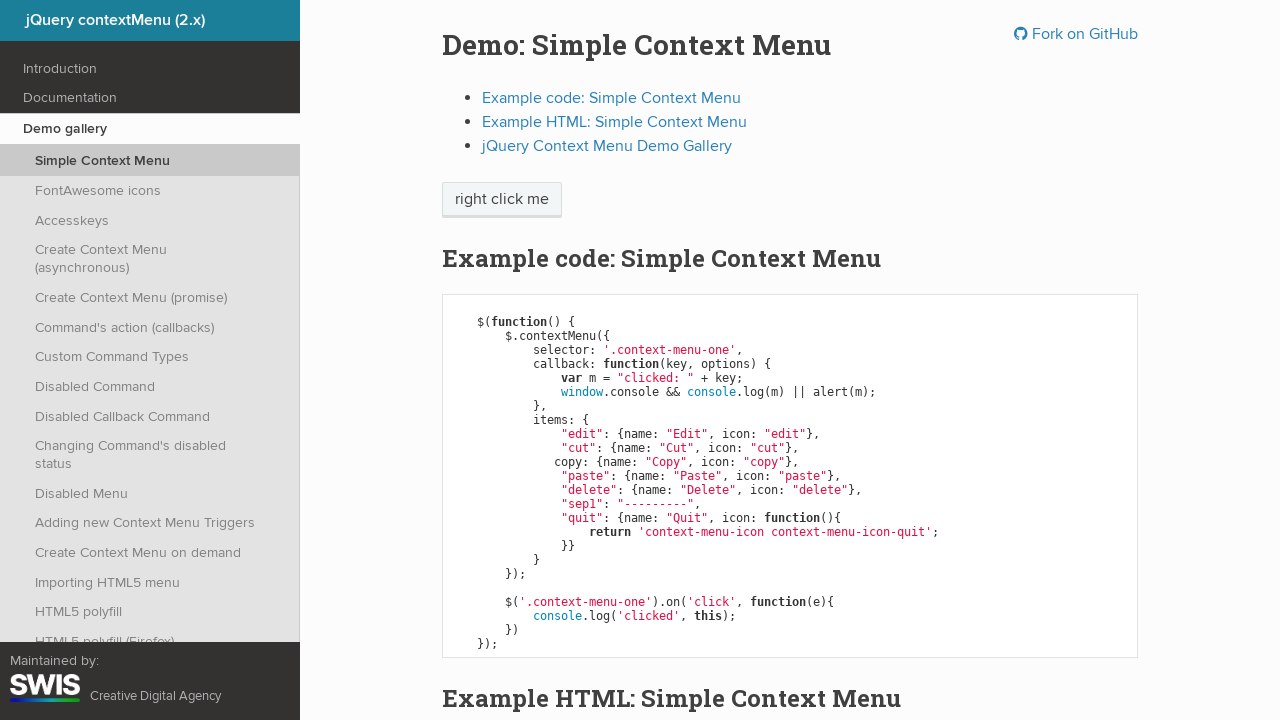